Navigates to OrangeHRM demo site and verifies the page title

Starting URL: https://opensource-demo.orangehrmlive.com

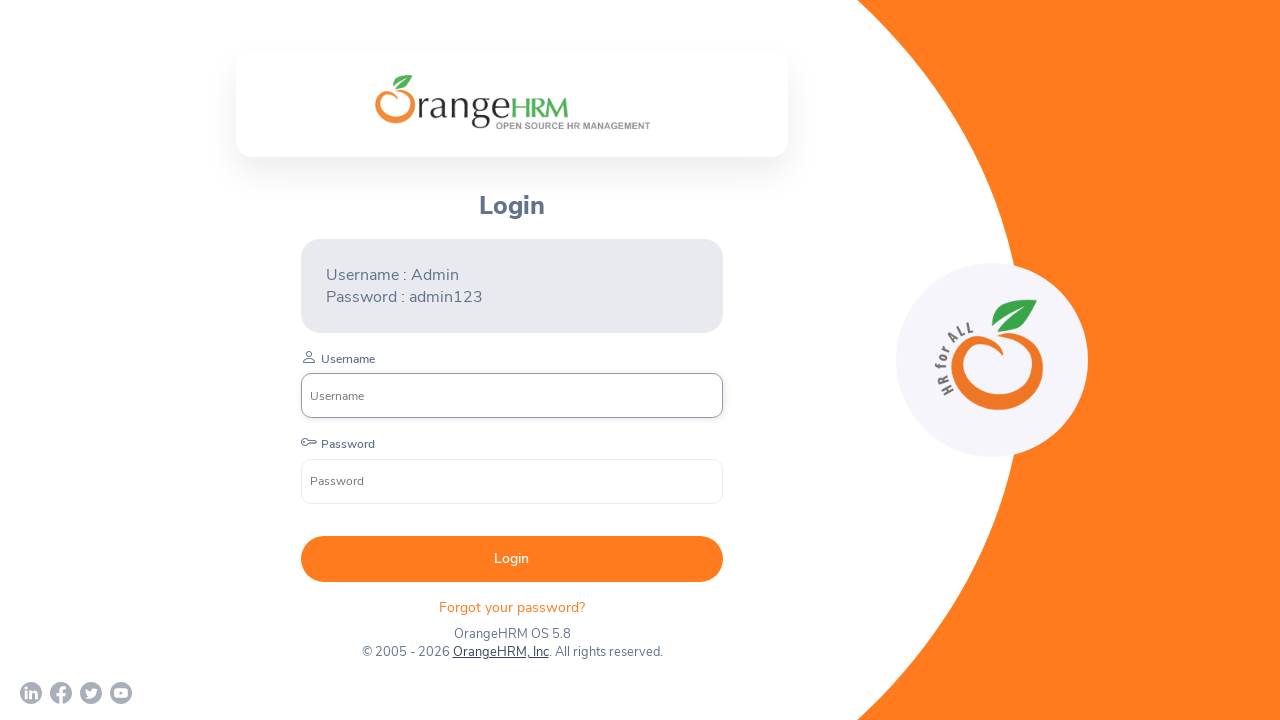

Navigated to OrangeHRM demo site
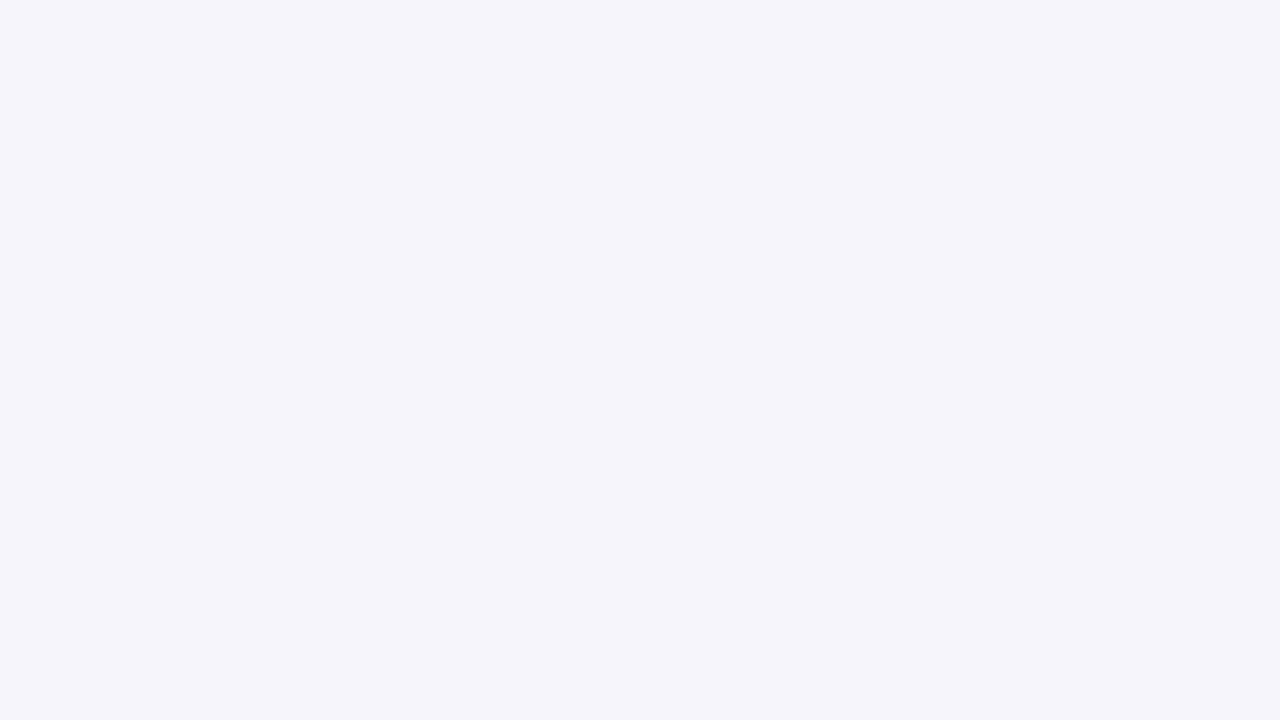

Verified page title is 'OrangeHRM'
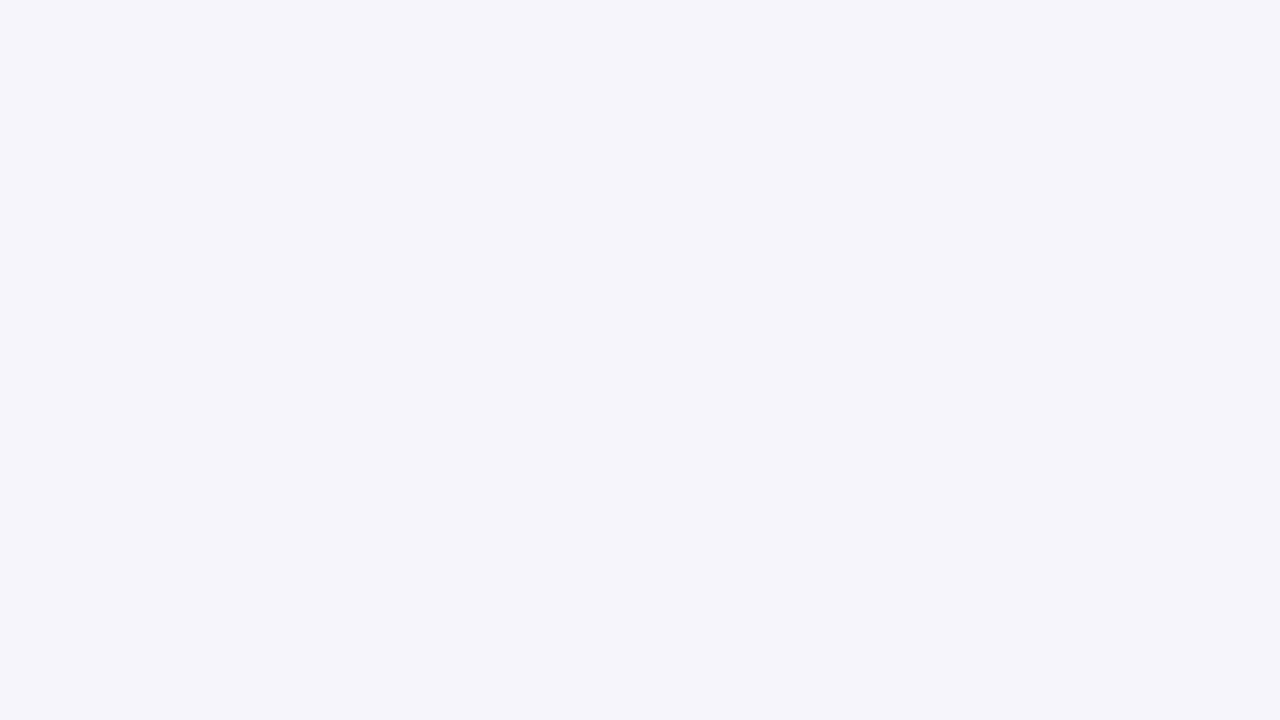

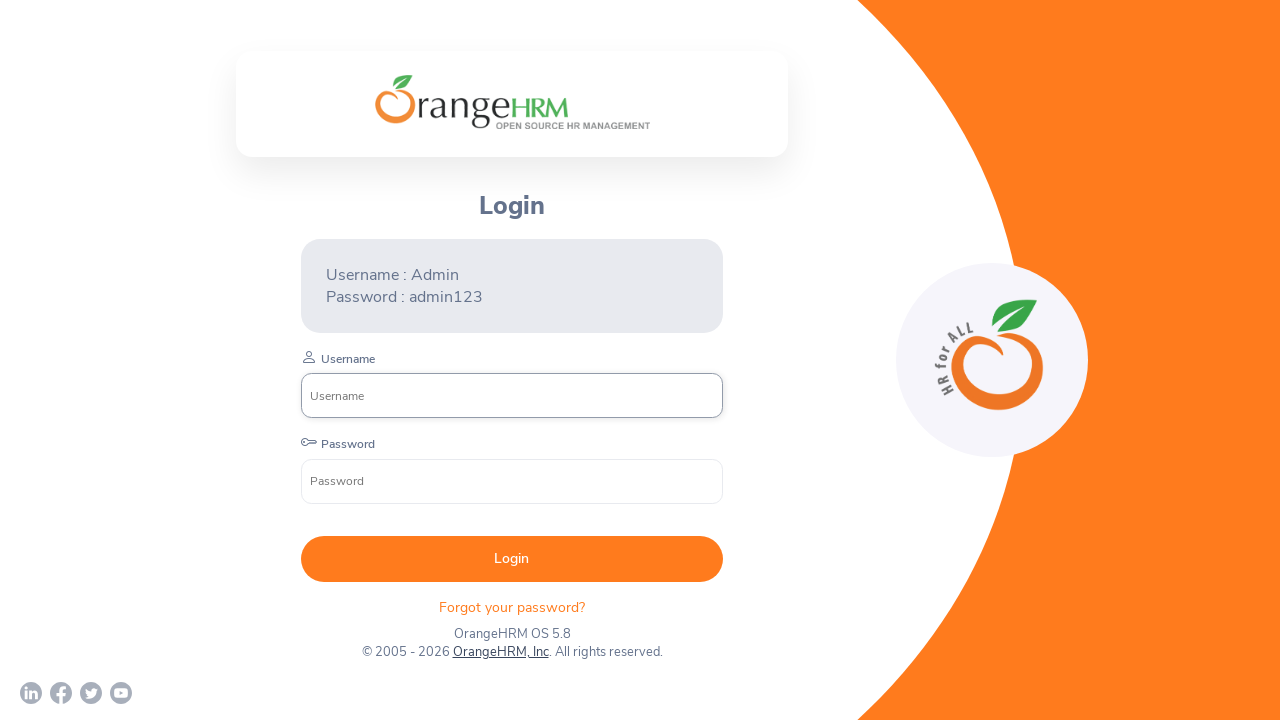